Tests clicking the "Get started" link on Playwright homepage and verifies navigation to the Installation page

Starting URL: https://playwright.dev/

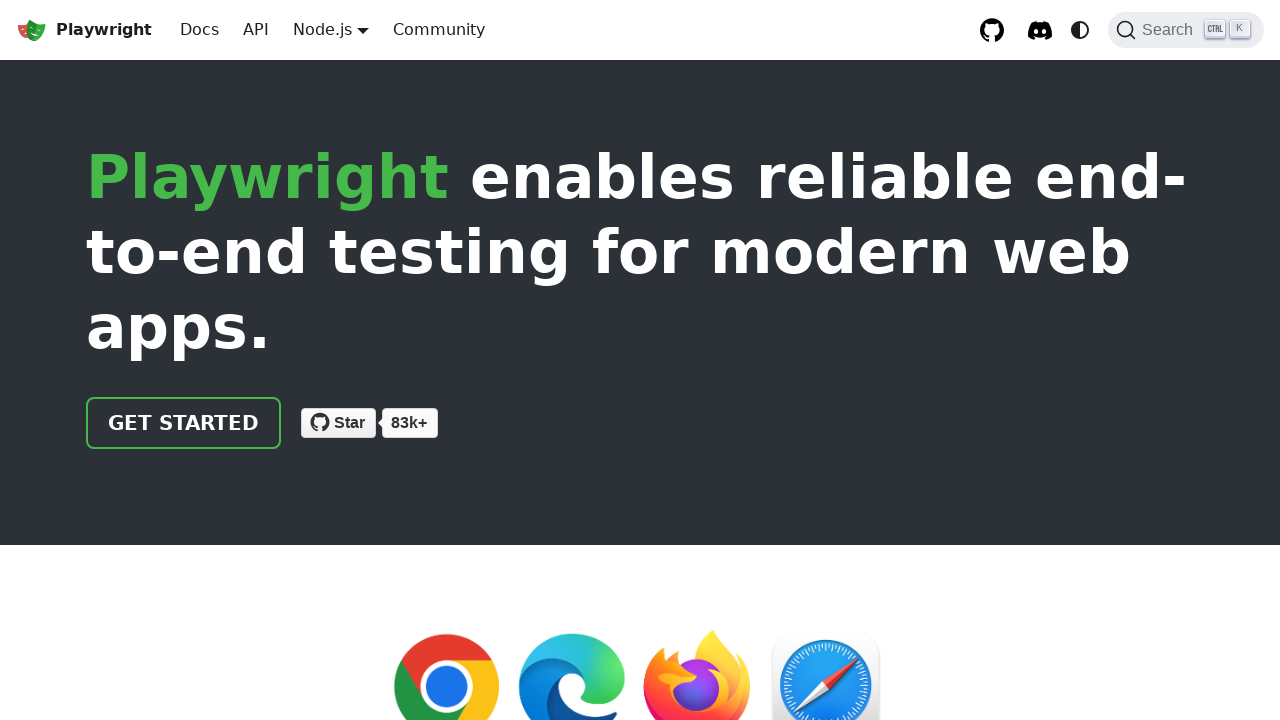

Navigated to Playwright homepage
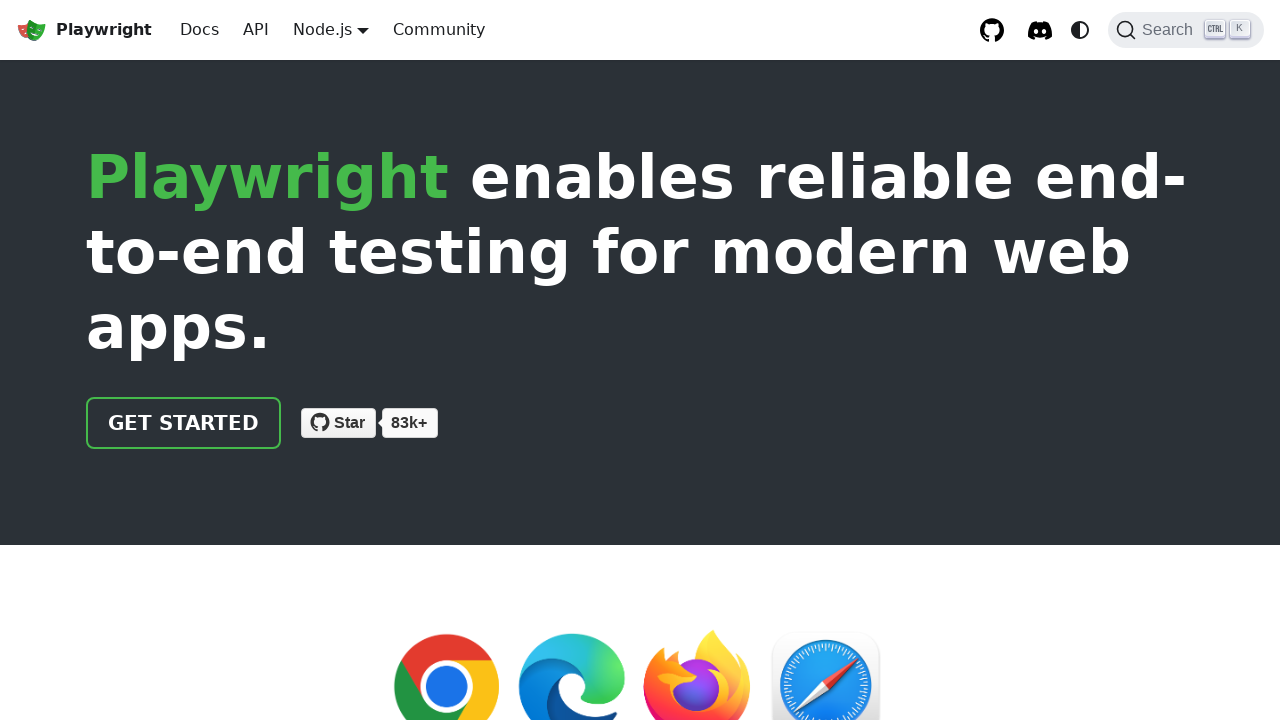

Clicked the 'Get started' link at (184, 423) on internal:role=link[name="Get started"i]
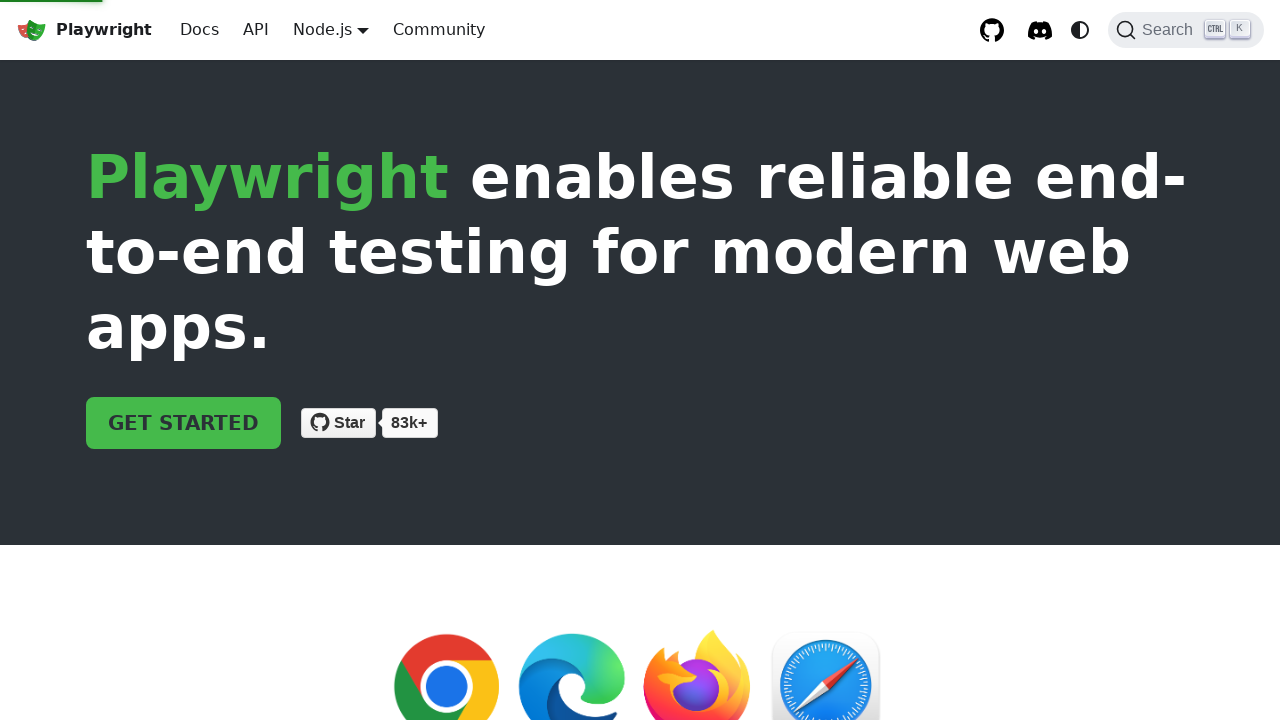

Installation heading is now visible - successfully navigated to Installation page
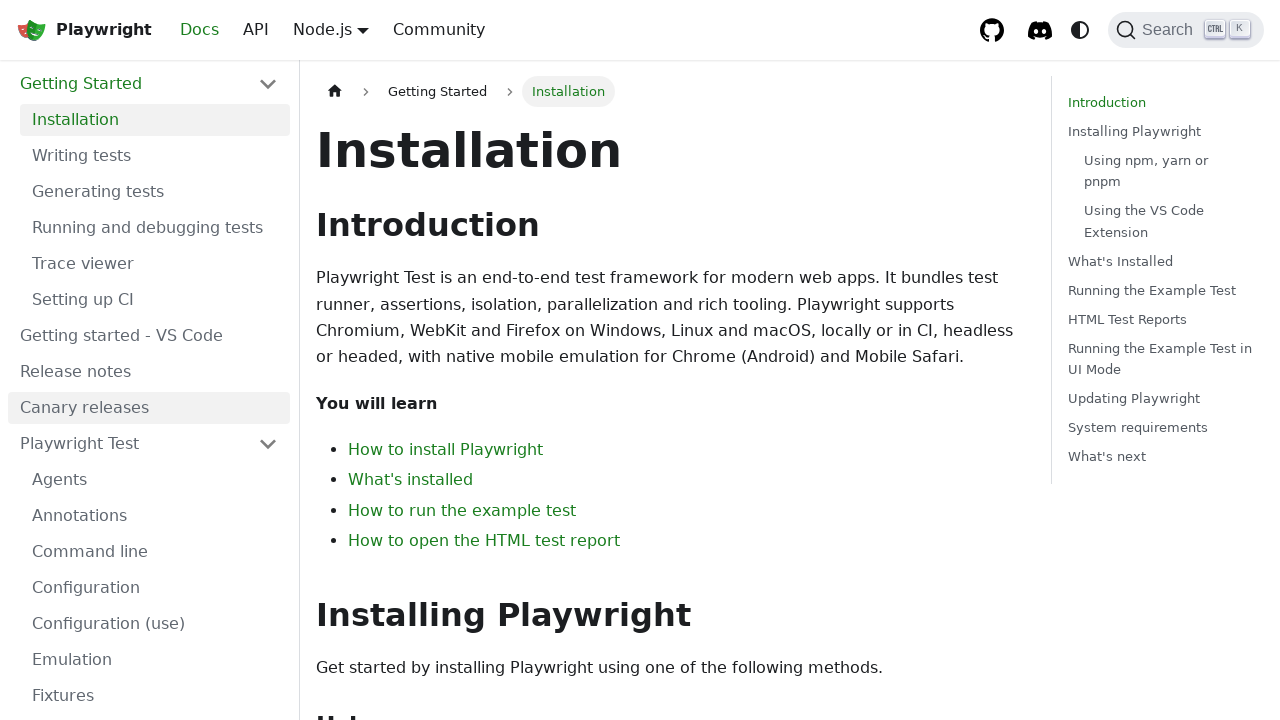

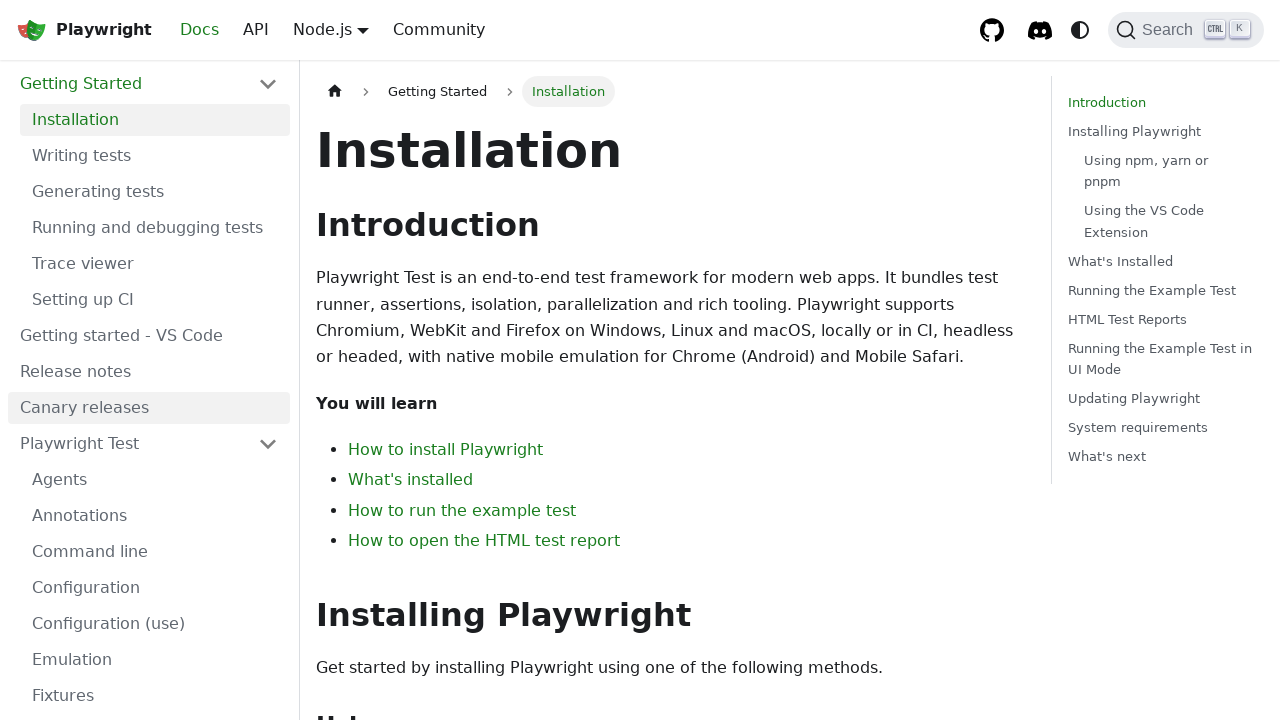